Searches for products with "ca" keyword and adds the third product to the cart

Starting URL: https://rahulshettyacademy.com/seleniumPractise/#/

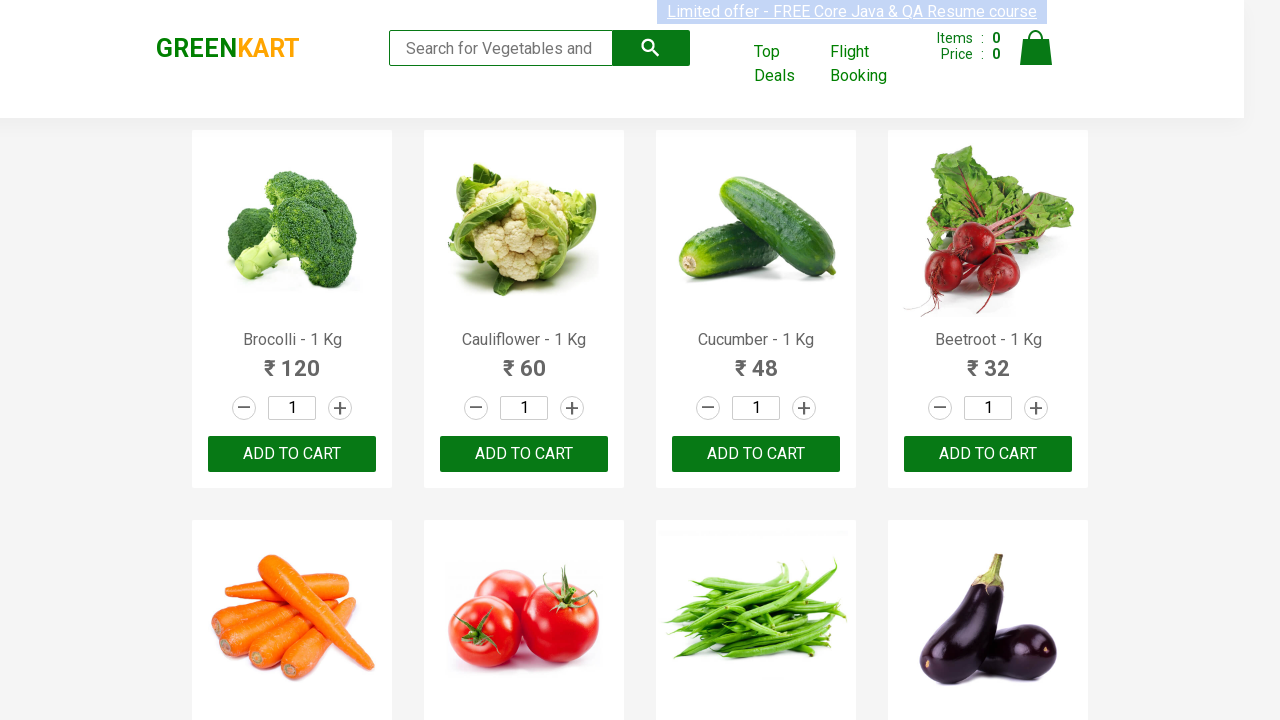

Filled search field with 'ca' keyword on .search-keyword
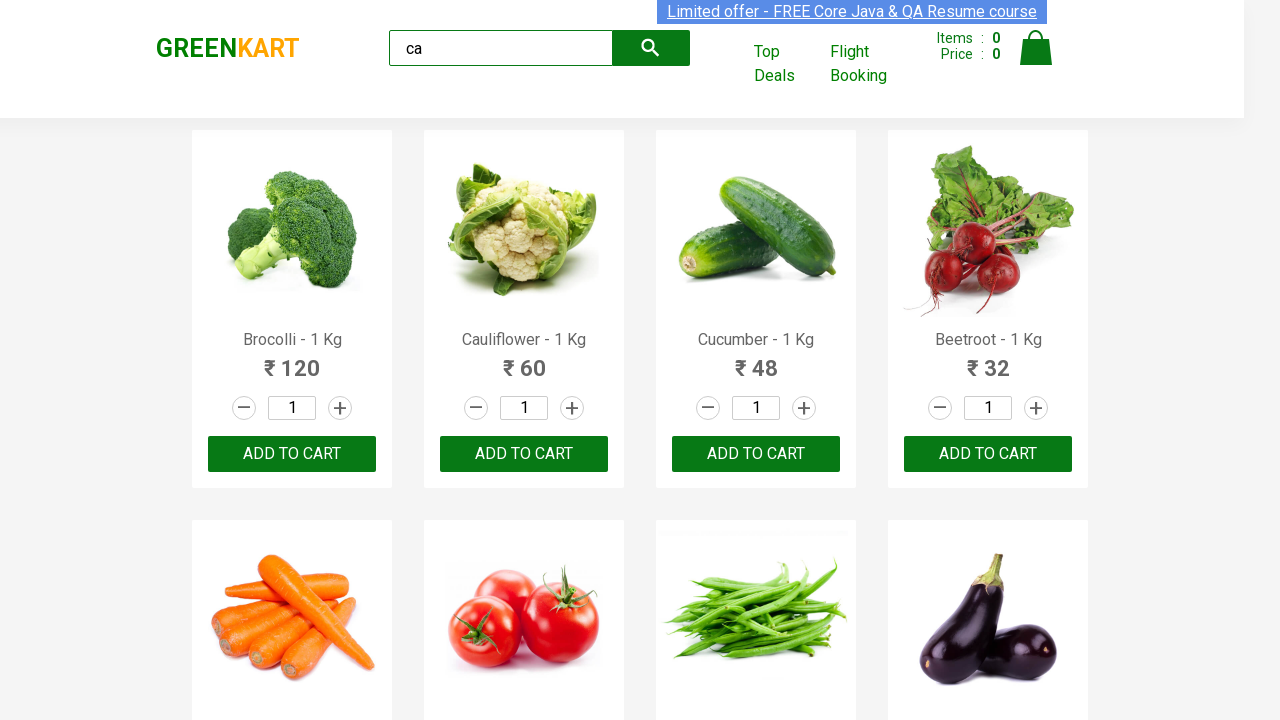

Waited 3 seconds for search results to load
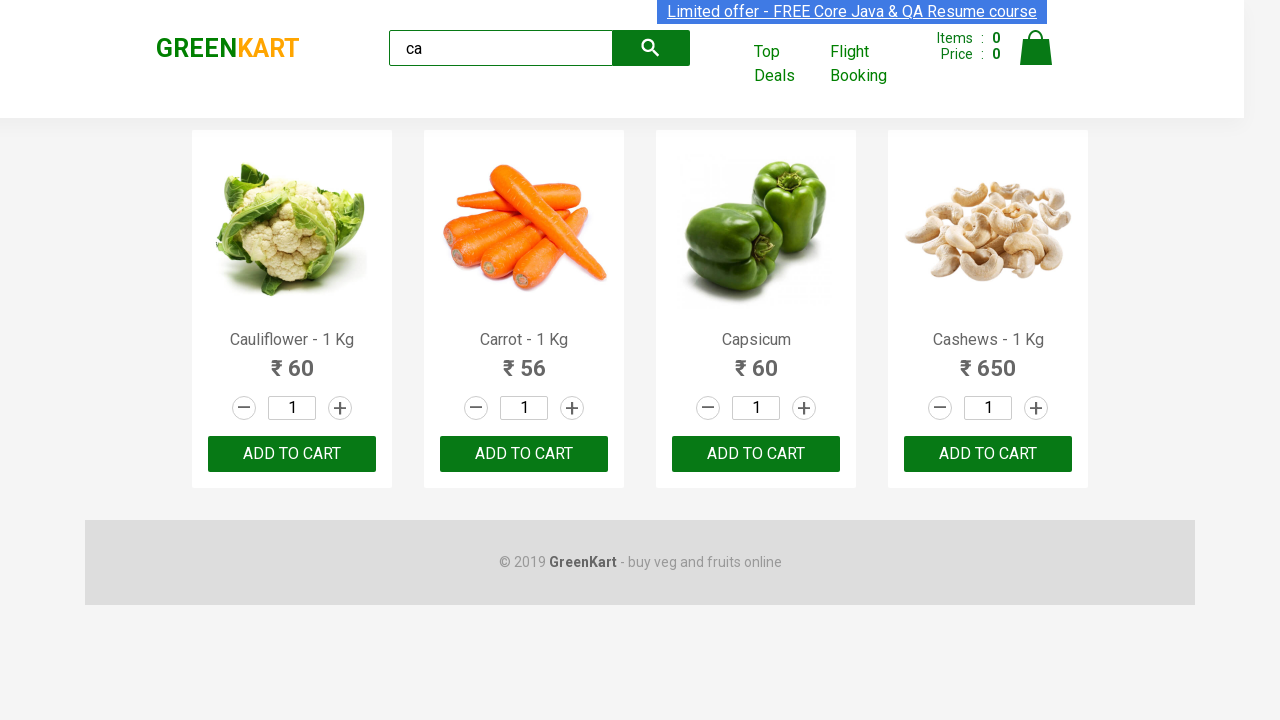

Clicked ADD TO CART button on the third product at (756, 454) on .products .product >> nth=2 >> text=ADD TO CART
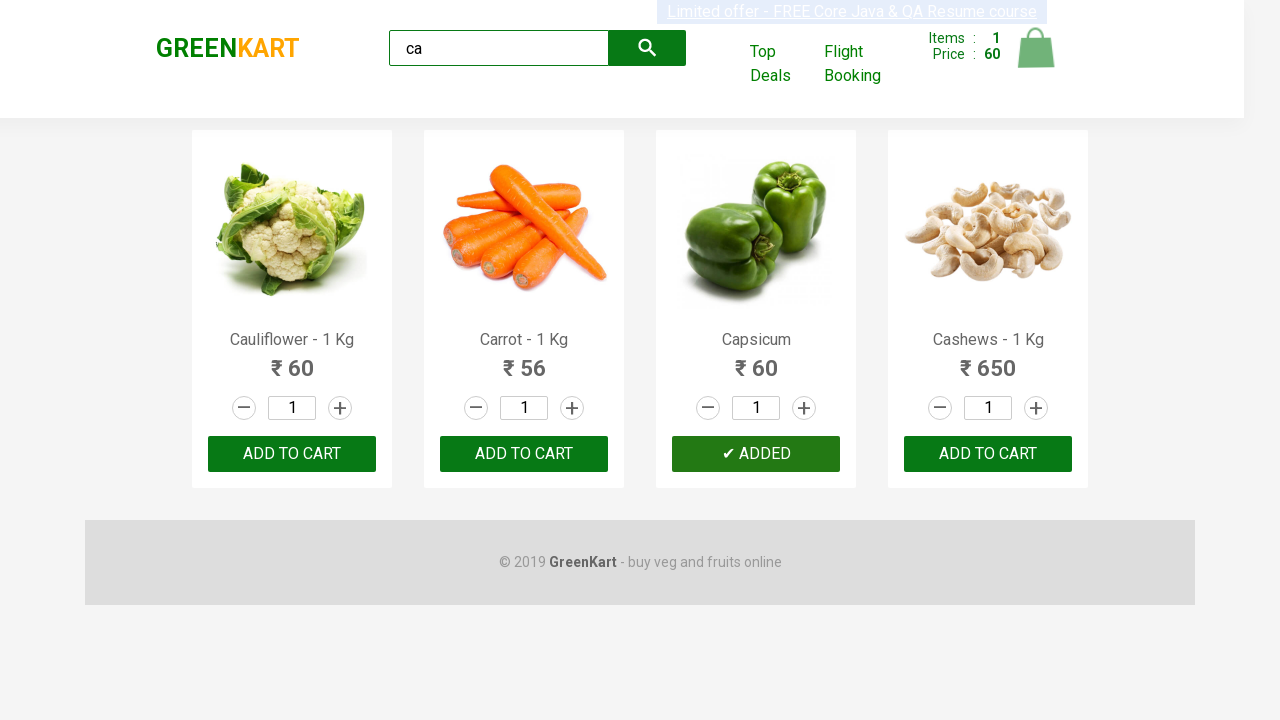

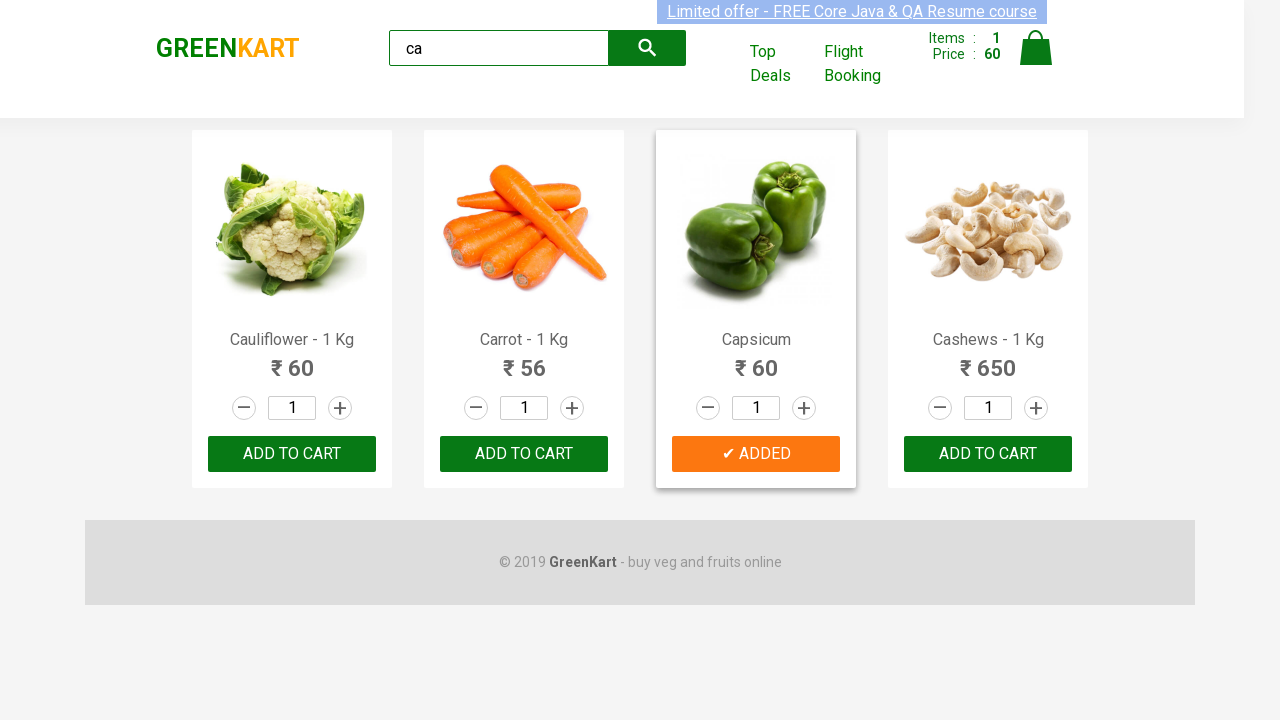